Tests checkbox selection using XPath position functions to select specific checkboxes on a form

Starting URL: http://only-testing-blog.blogspot.in/2014/09/temp.html

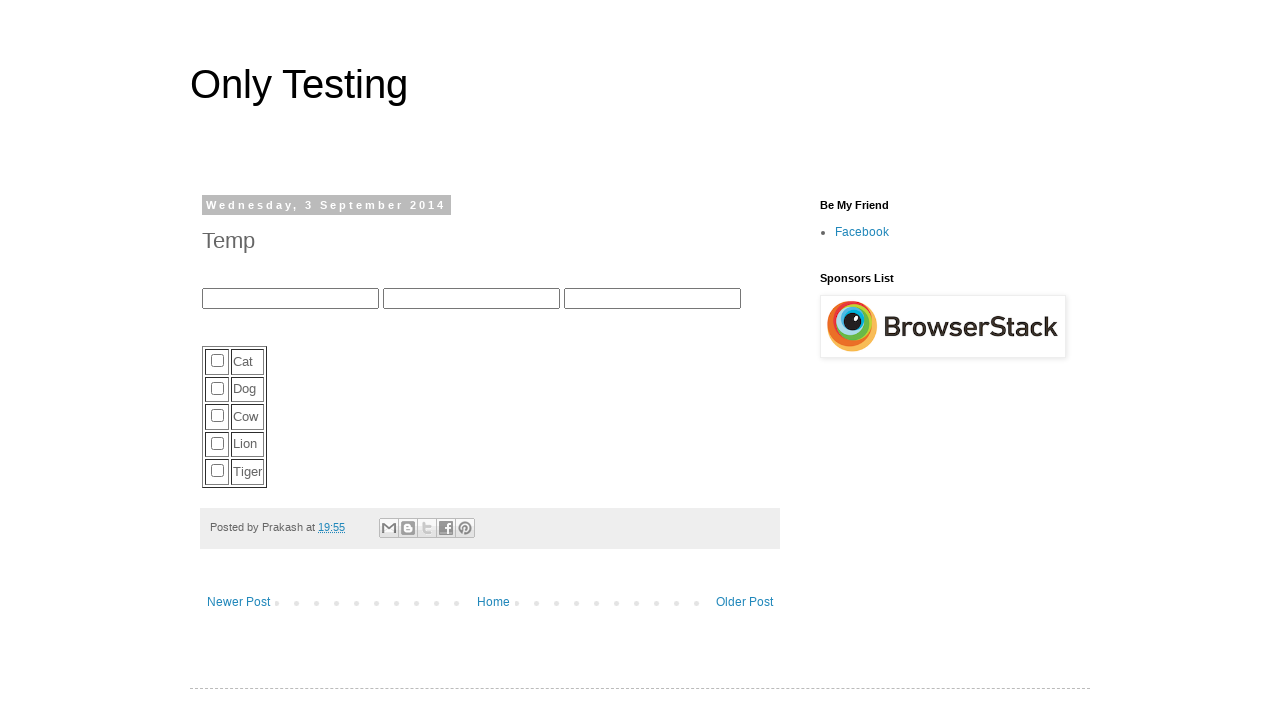

Selected Cow checkbox using XPath position function [3] at (218, 416) on (//input[@type='checkbox'])[3]
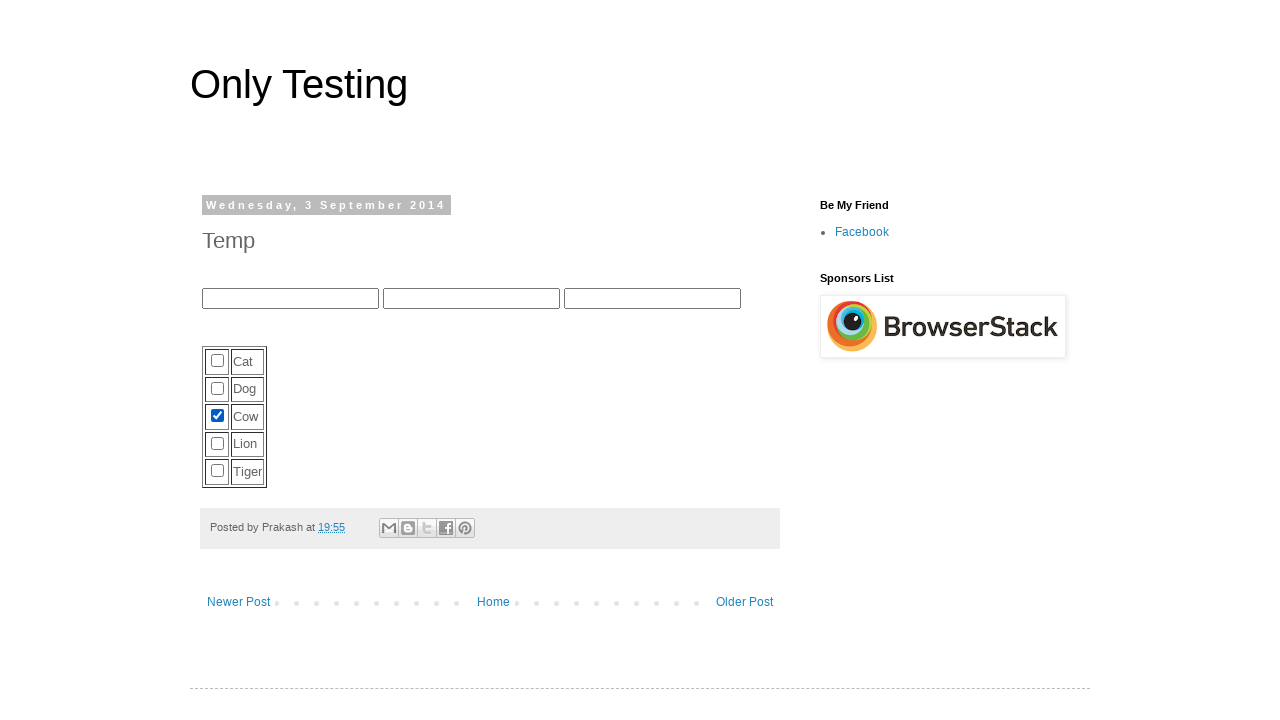

Selected Lion checkbox using XPath last()-1 function at (218, 443) on (//input[@type='checkbox'])[last()-1]
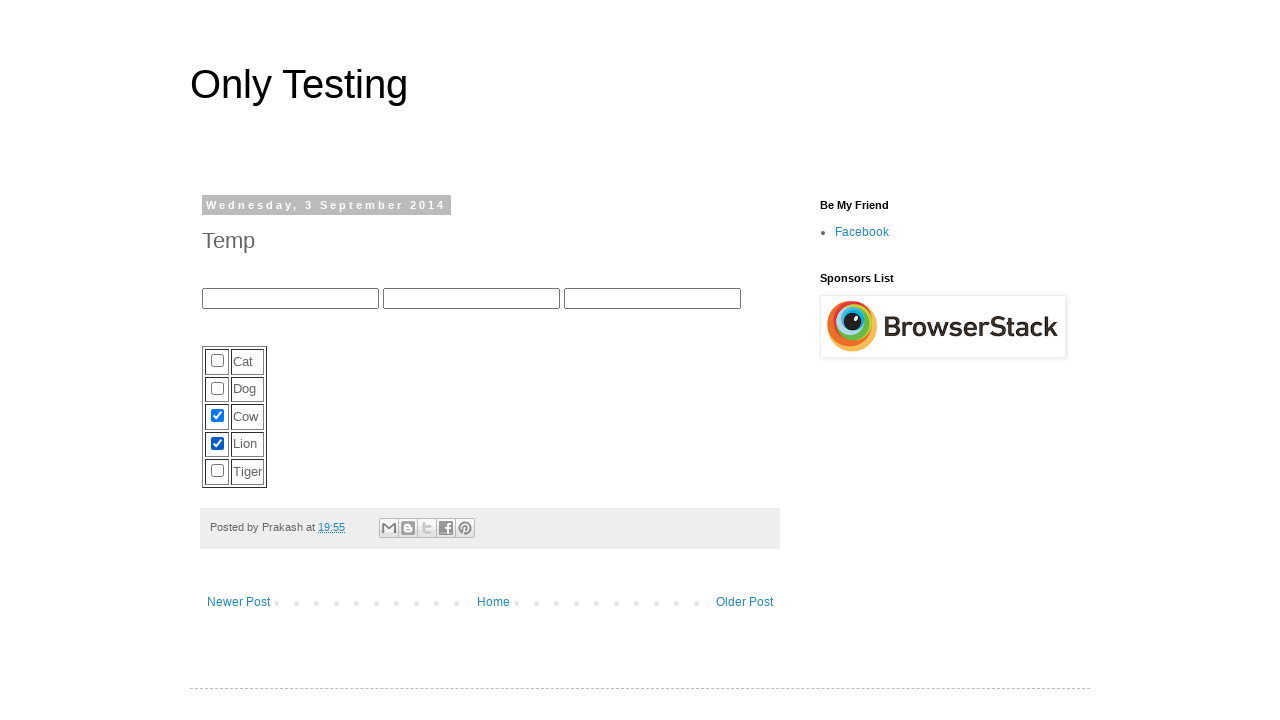

Selected Tiger checkbox using XPath last() function at (218, 471) on (//input[@type='checkbox'])[last()]
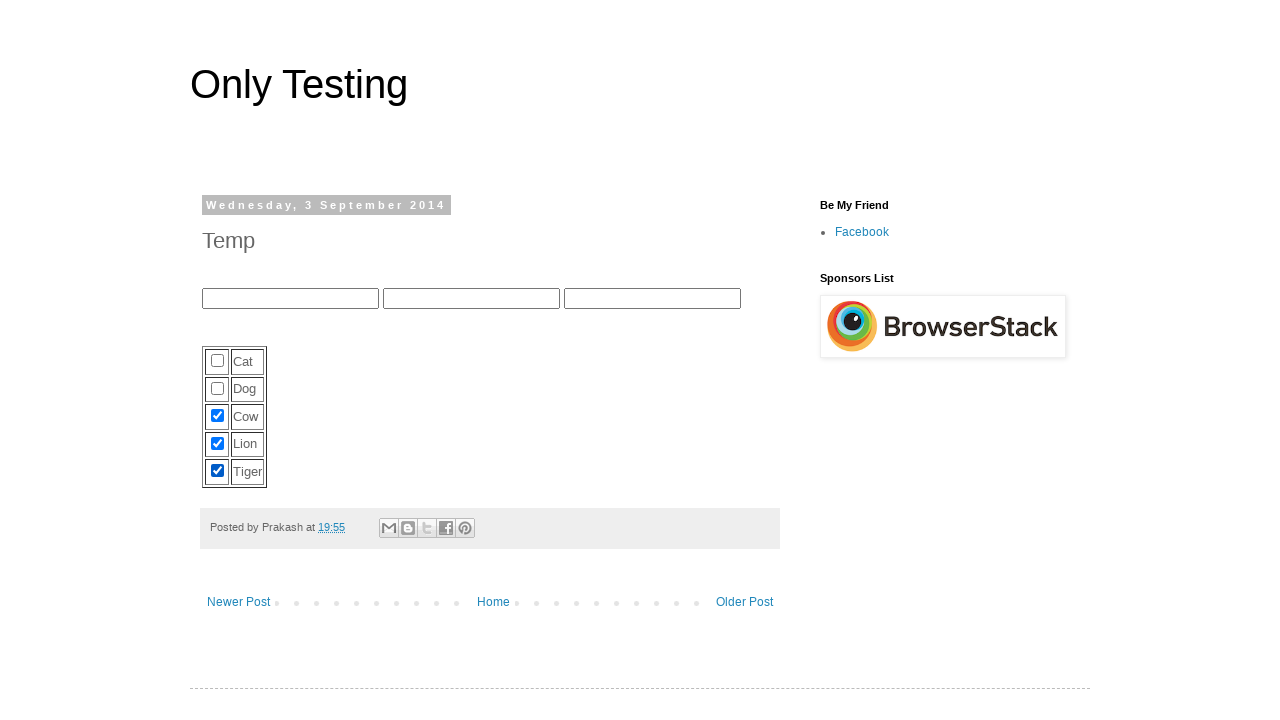

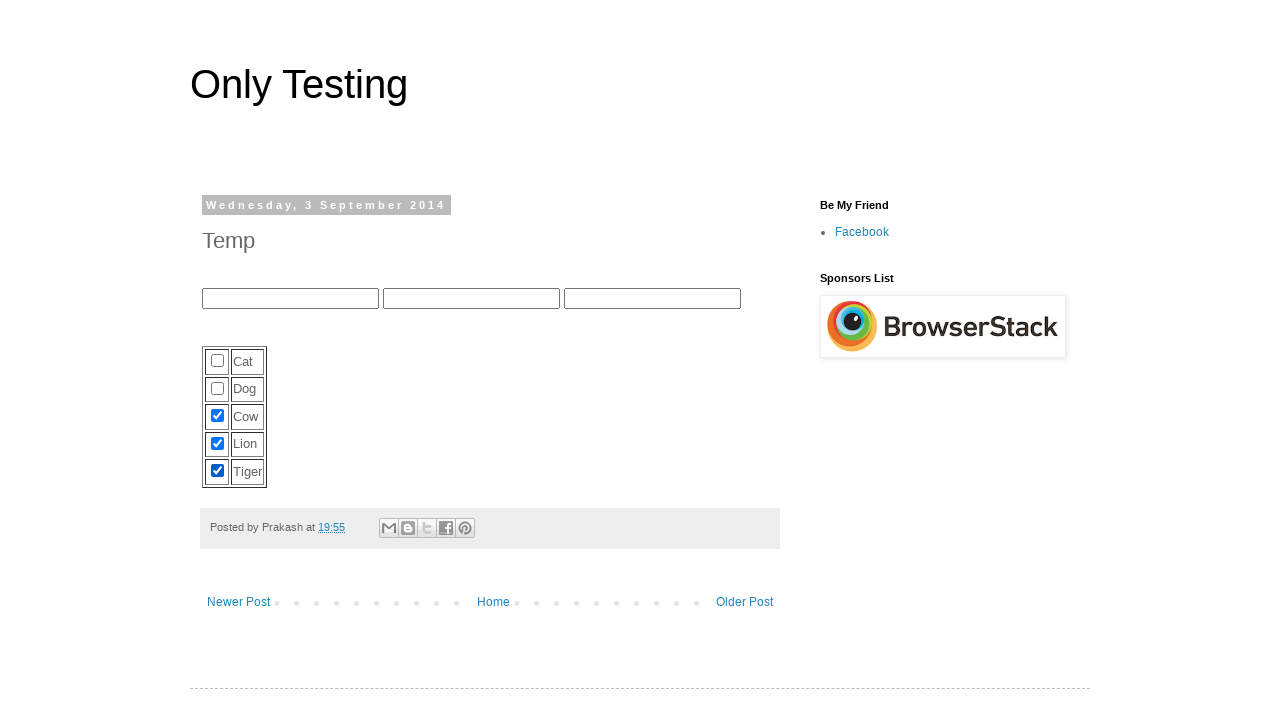